Tests dynamic controls page by interacting with a checkbox (clicking, removing, adding back) and enabling/disabling a text input field with text entry

Starting URL: http://the-internet.herokuapp.com/

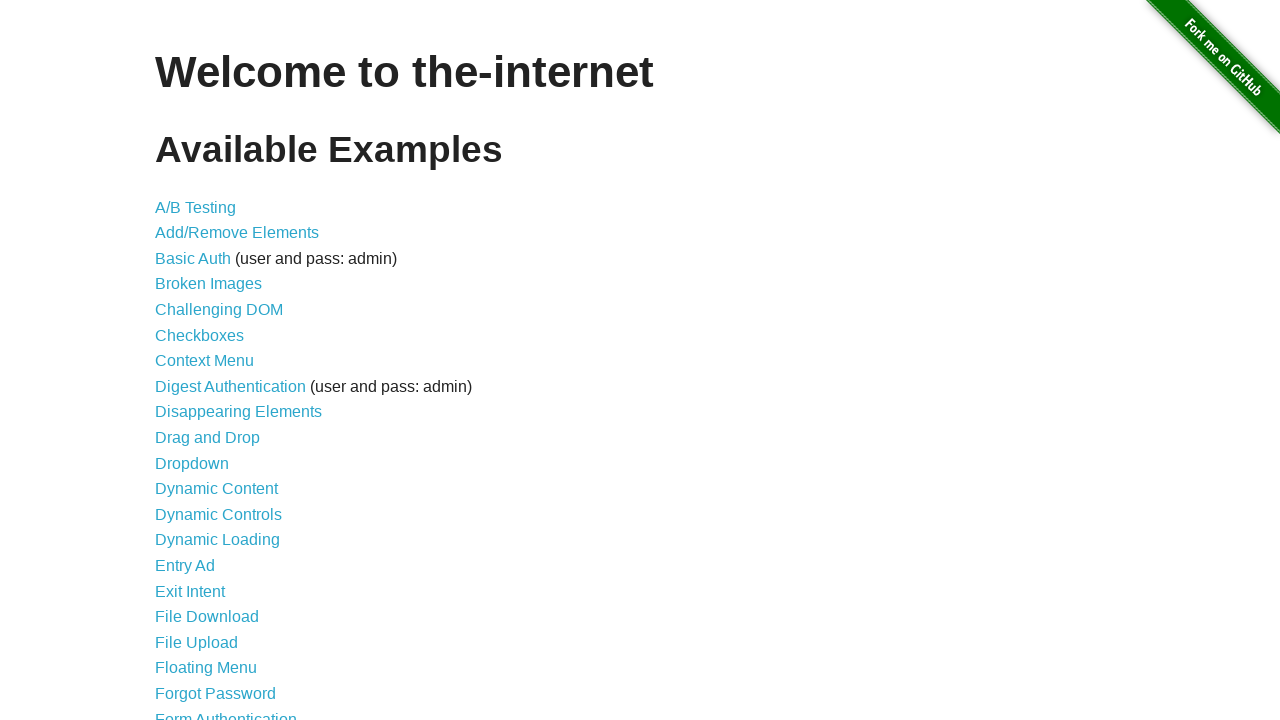

Clicked on Dynamic Controls link to navigate to the page at (218, 514) on text=Dynamic Controls
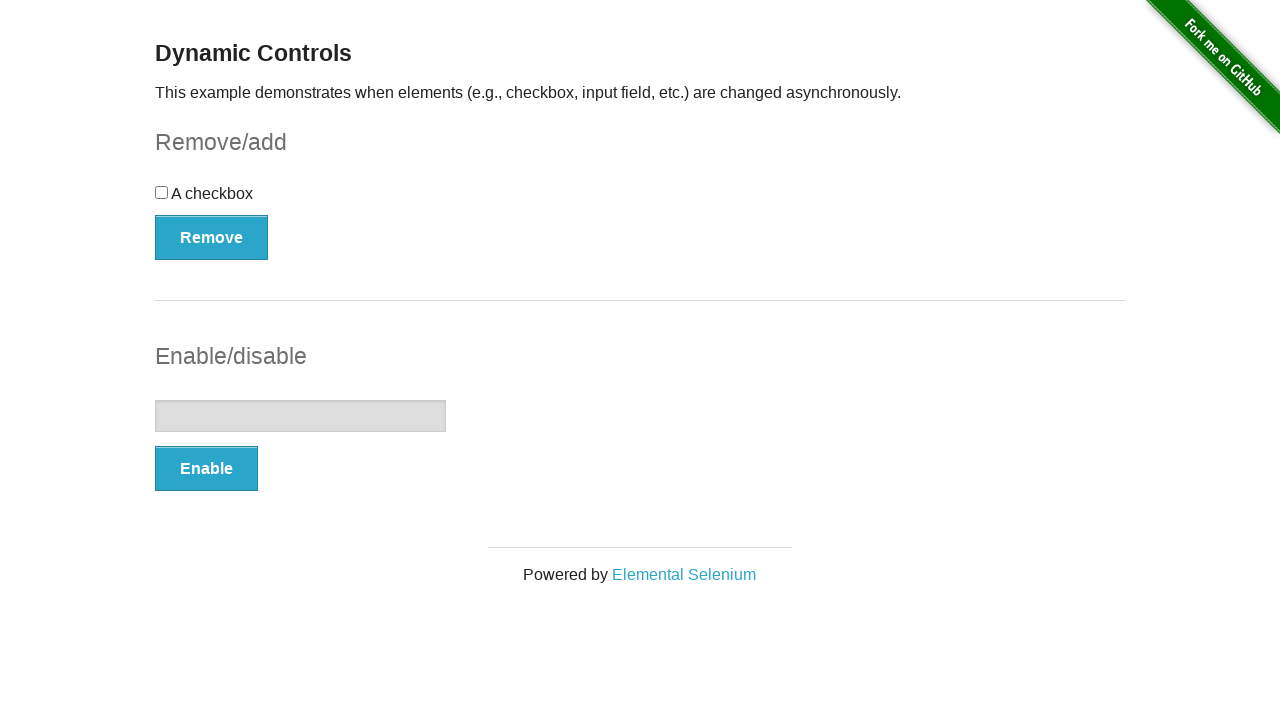

Clicked the checkbox to select it at (162, 192) on #checkbox > input[type=checkbox]
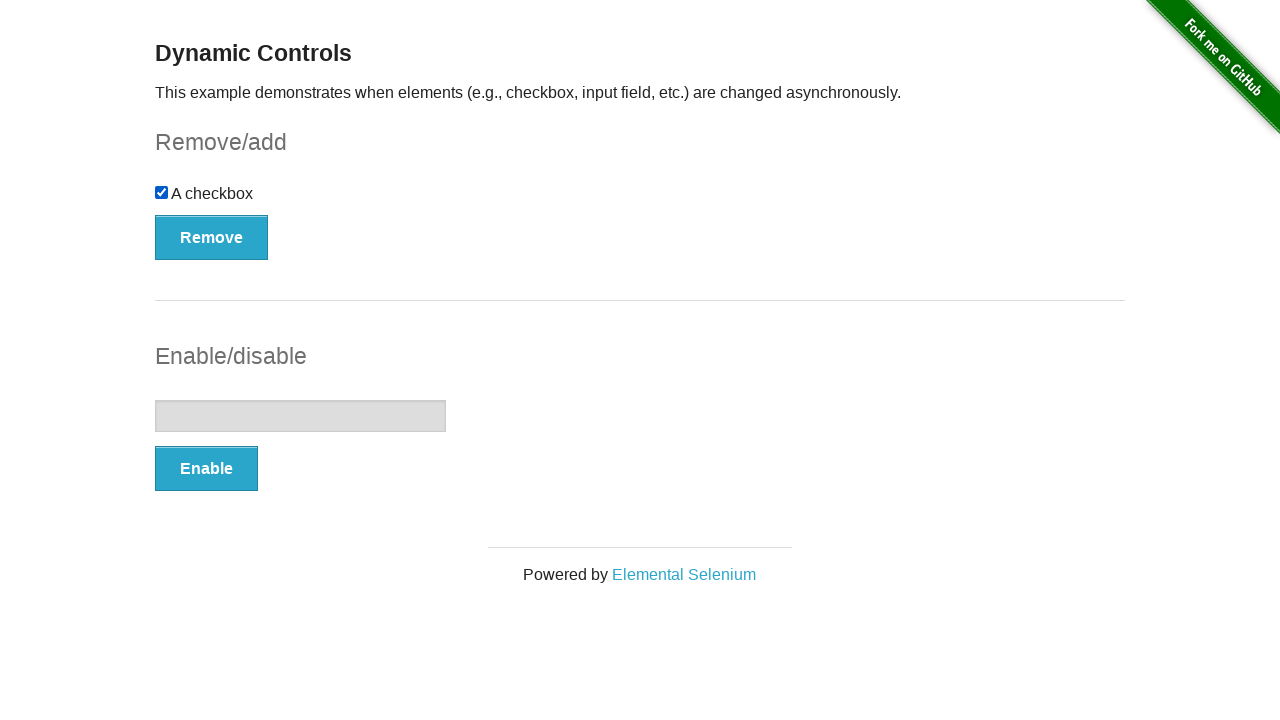

Clicked the Remove button to remove the checkbox at (212, 237) on #checkbox-example > button
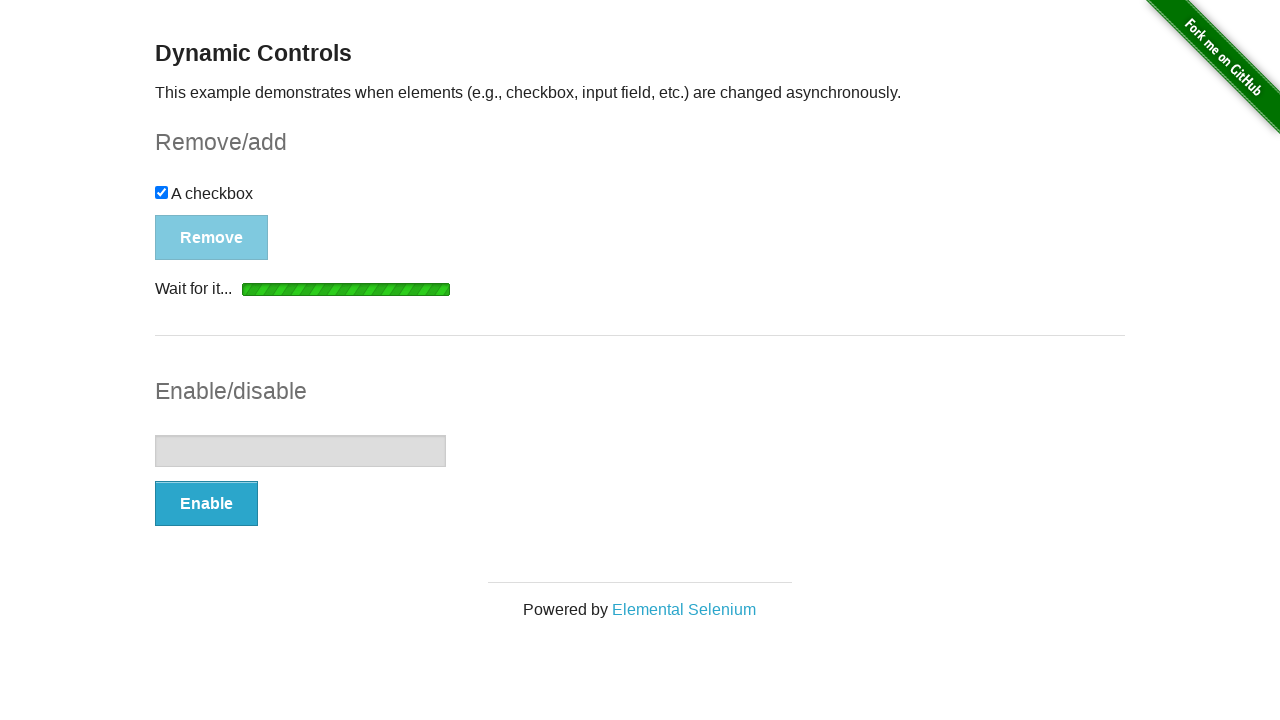

Waited for the Add button to be visible after checkbox removal
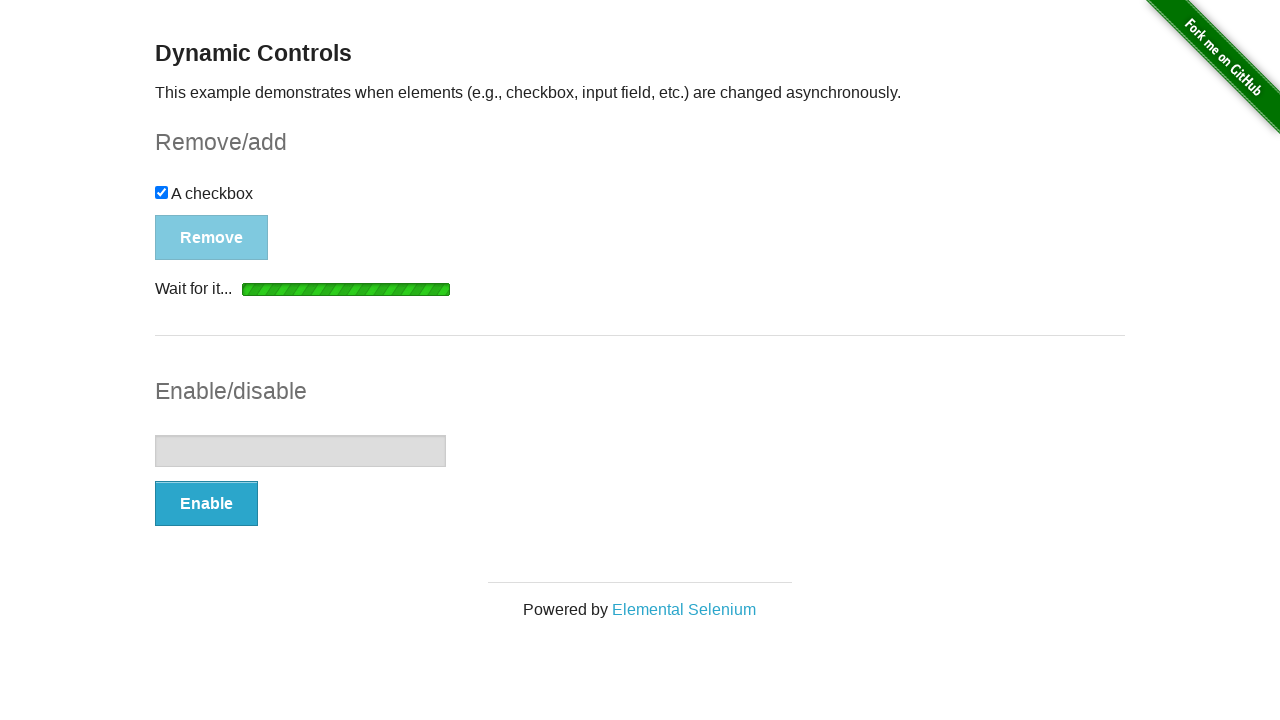

Clicked the Add button to bring back the checkbox at (196, 208) on #checkbox-example > button
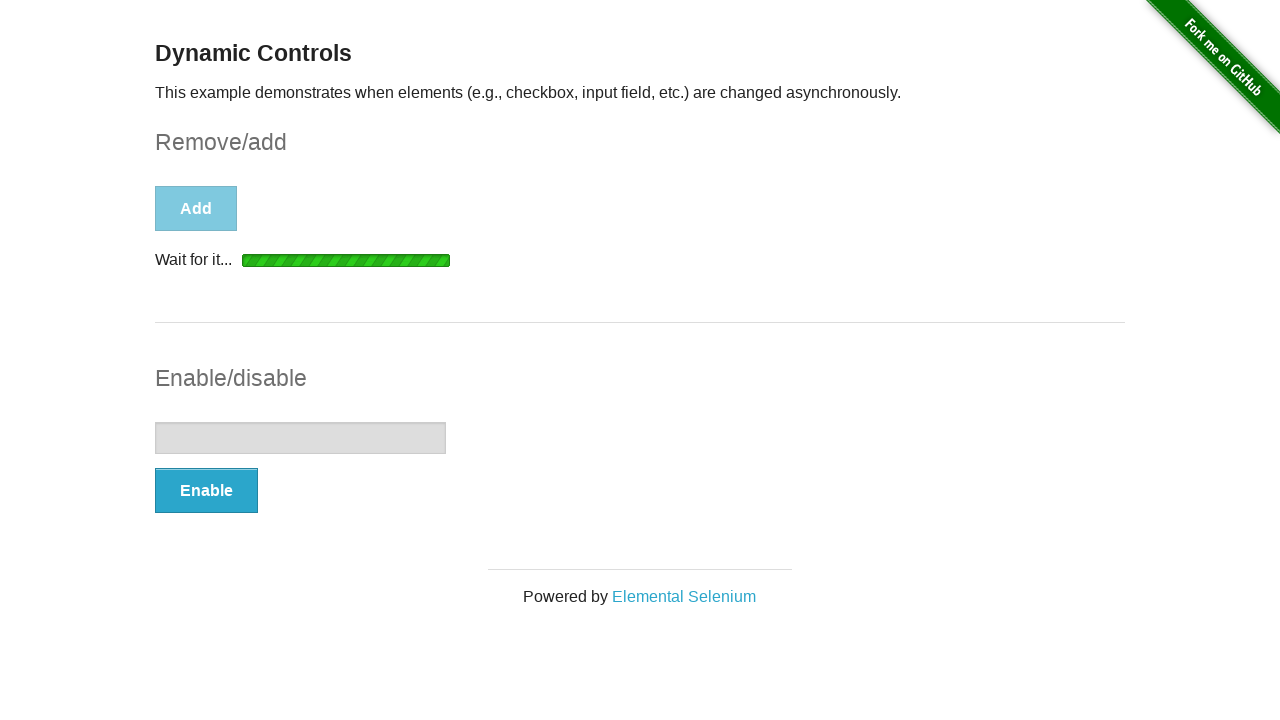

Clicked the Enable button to enable the text input field at (206, 491) on #input-example > button
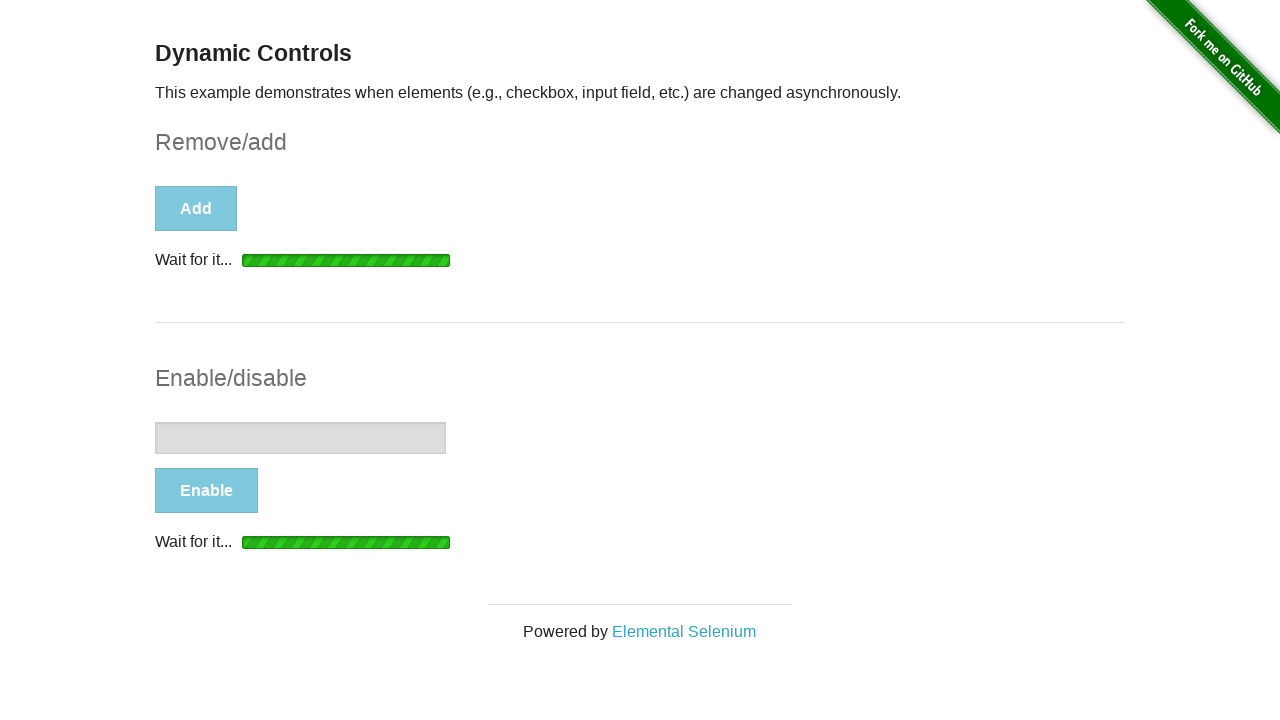

Waited for the text input field to be enabled
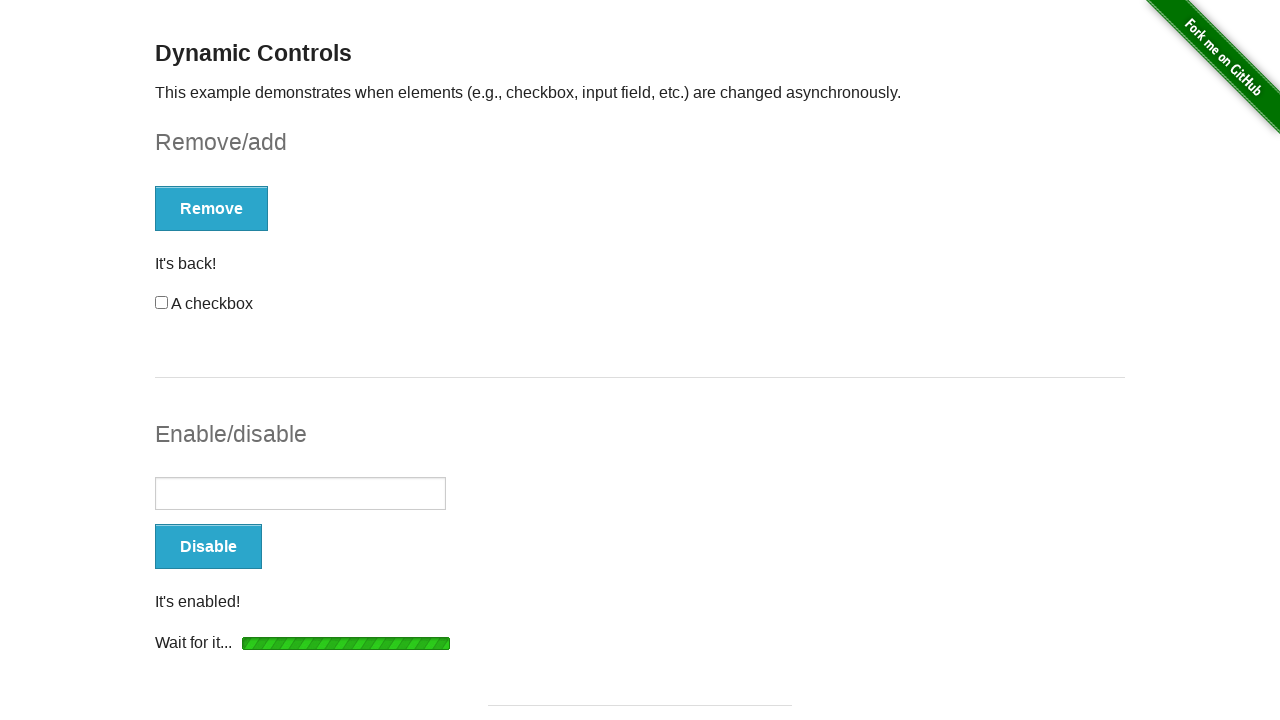

Filled the text input field with 'Hola' on #input-example > input[type=text]
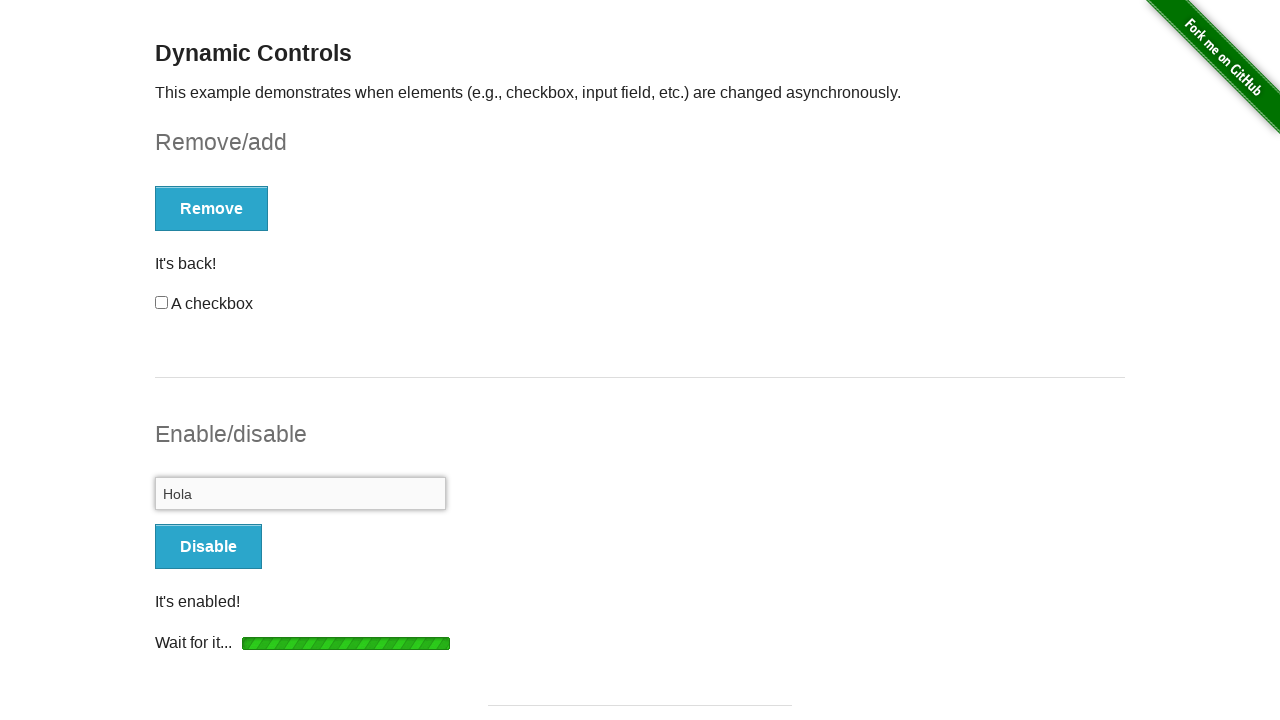

Clicked the Disable button to disable the text input field at (208, 546) on #input-example > button
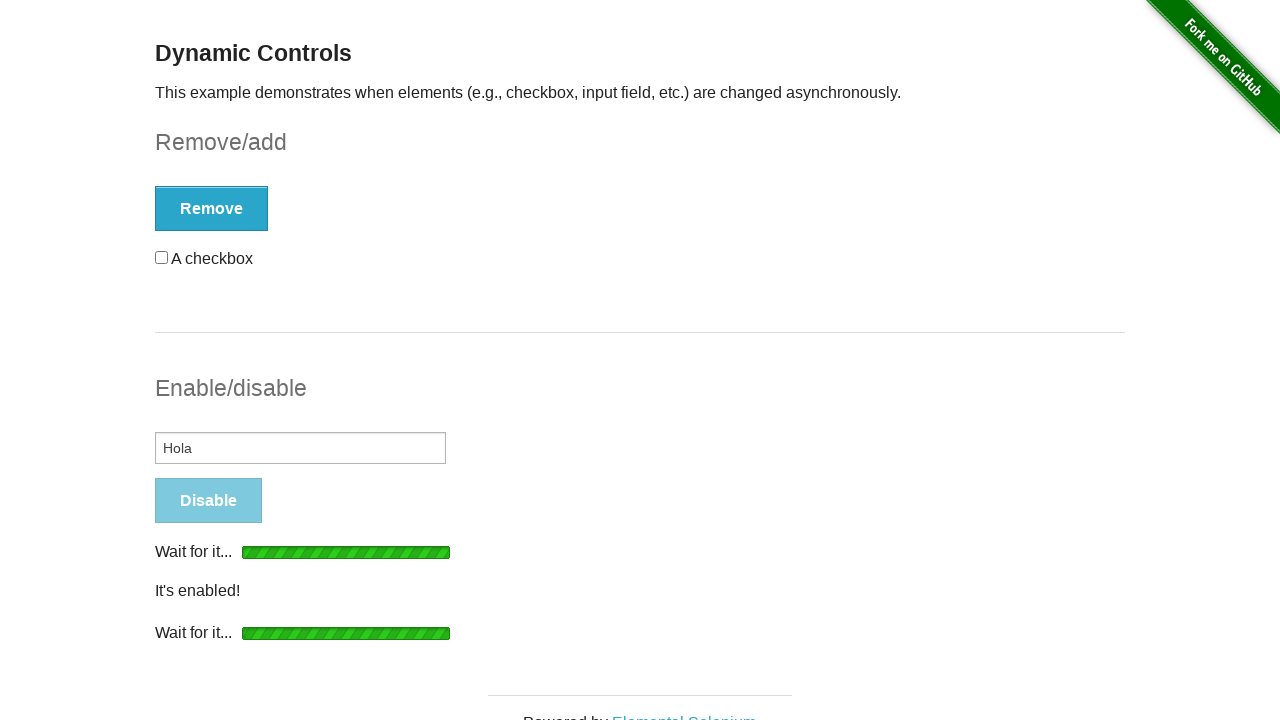

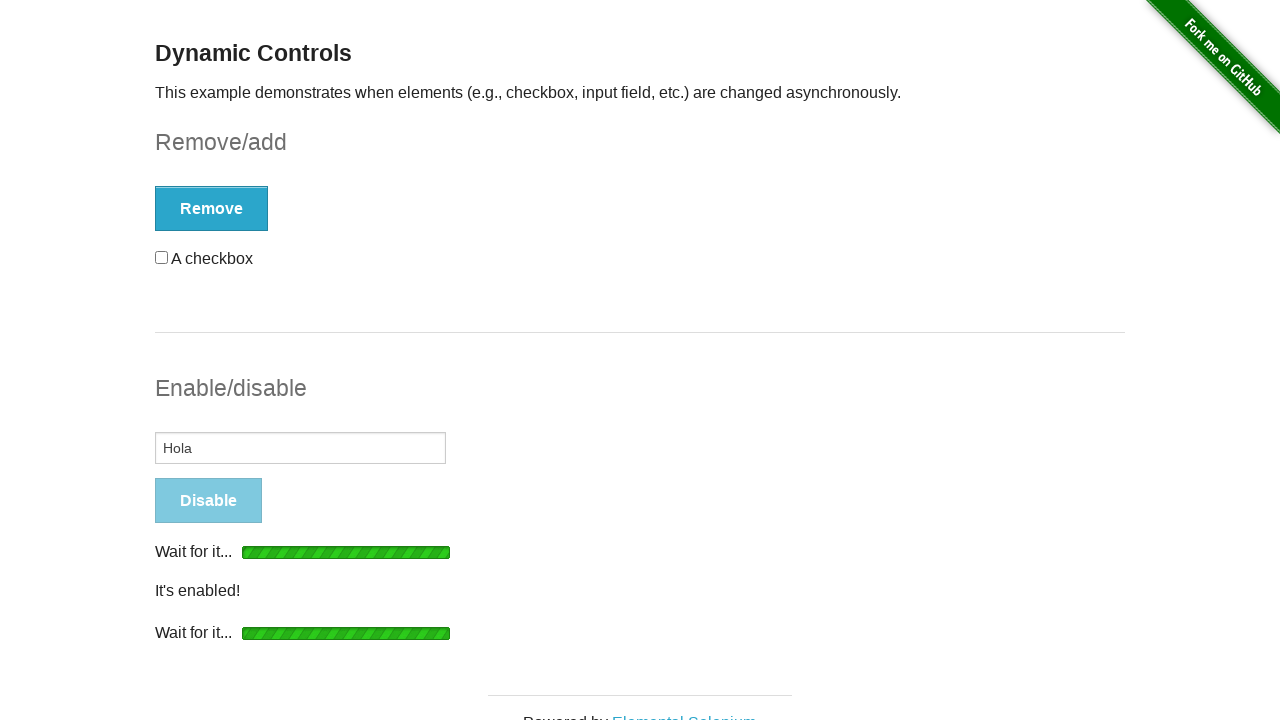